Tests dynamic control elements using explicit waits by clicking Remove button, waiting for "It's gone!" message, then clicking Add button and waiting for "It's back!" message

Starting URL: https://the-internet.herokuapp.com/dynamic_controls

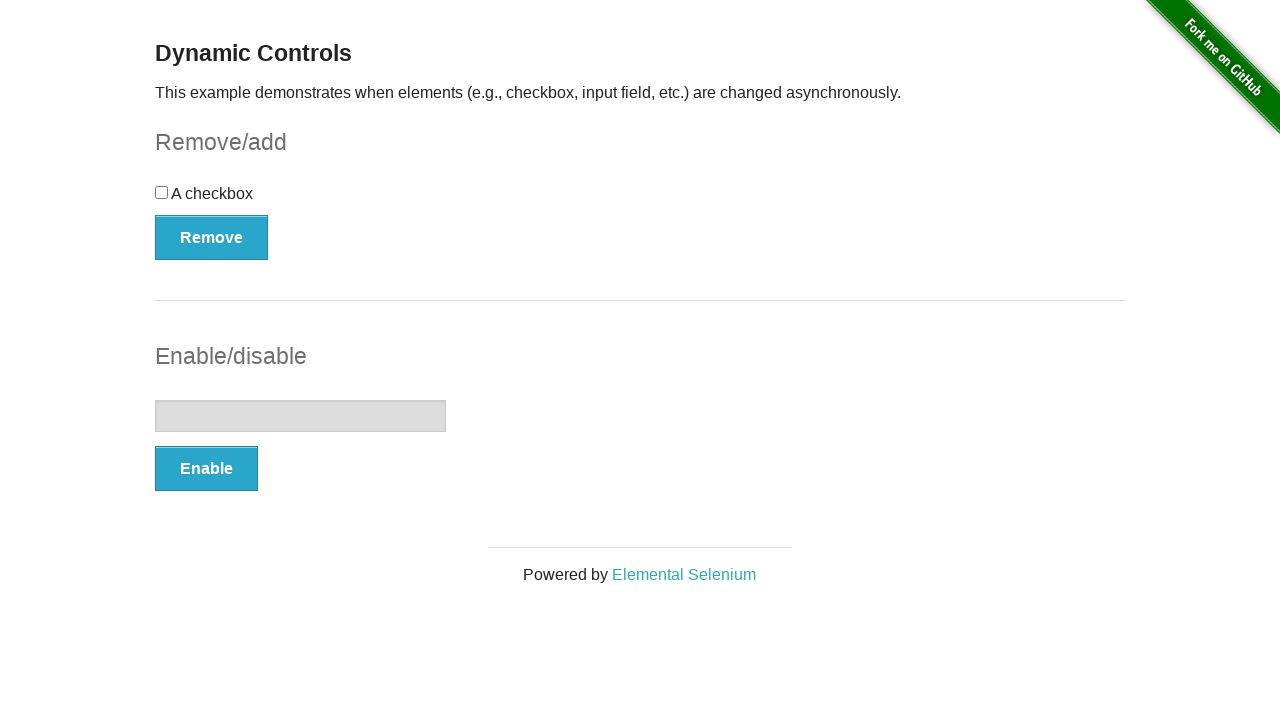

Clicked Remove button to delete dynamic control element at (212, 237) on xpath=//button[normalize-space()='Remove']
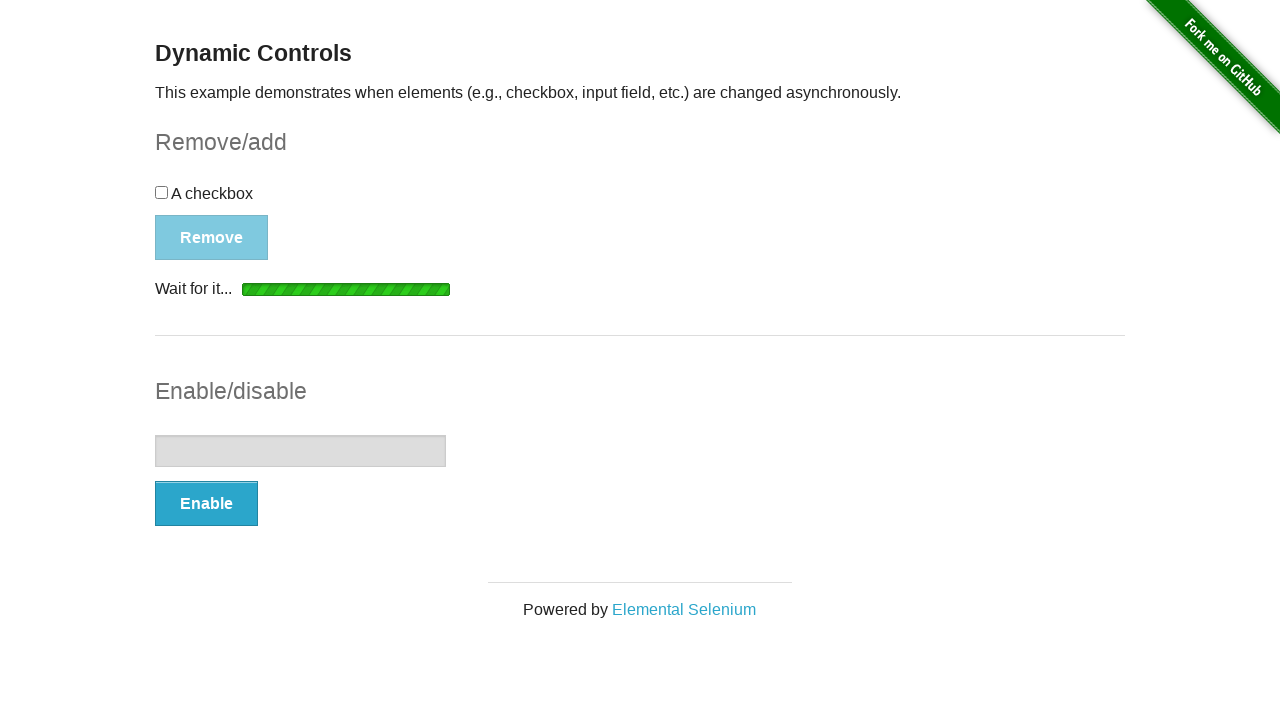

Waited for and confirmed 'It's gone!' message is visible
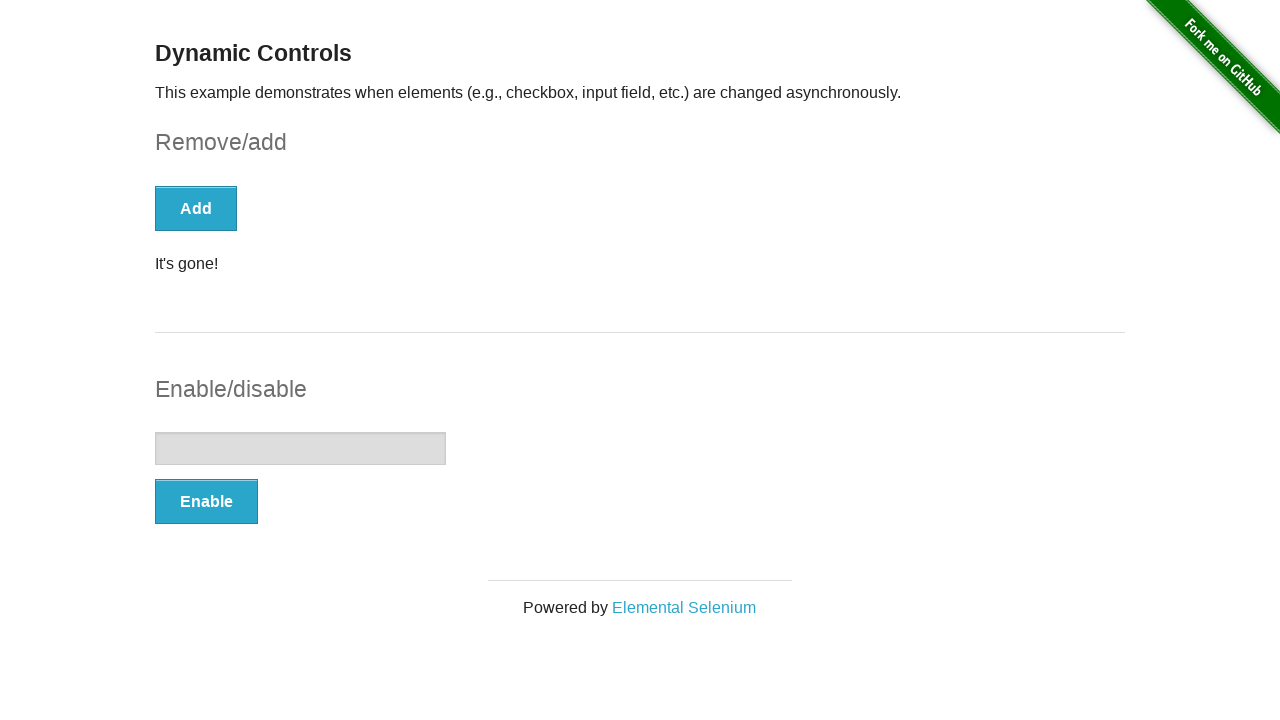

Clicked Add button to restore dynamic control element at (196, 208) on xpath=//button[normalize-space()='Add']
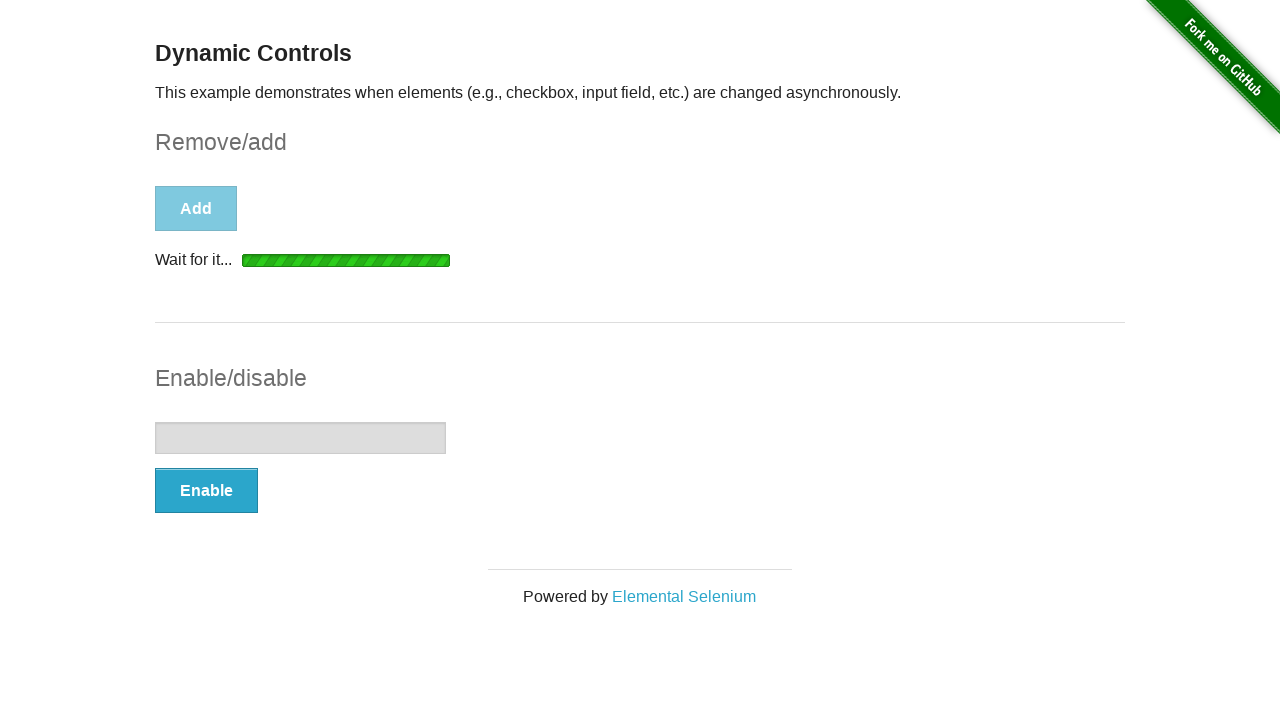

Waited for and confirmed 'It's back!' message is visible
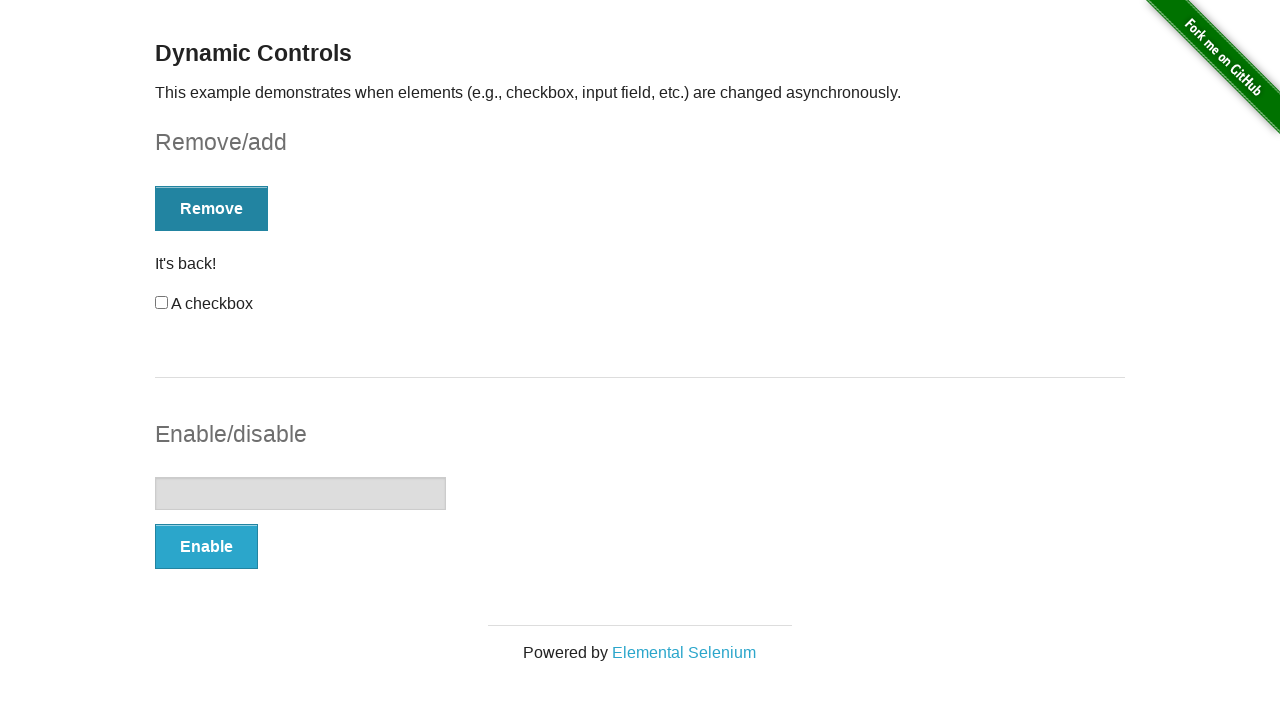

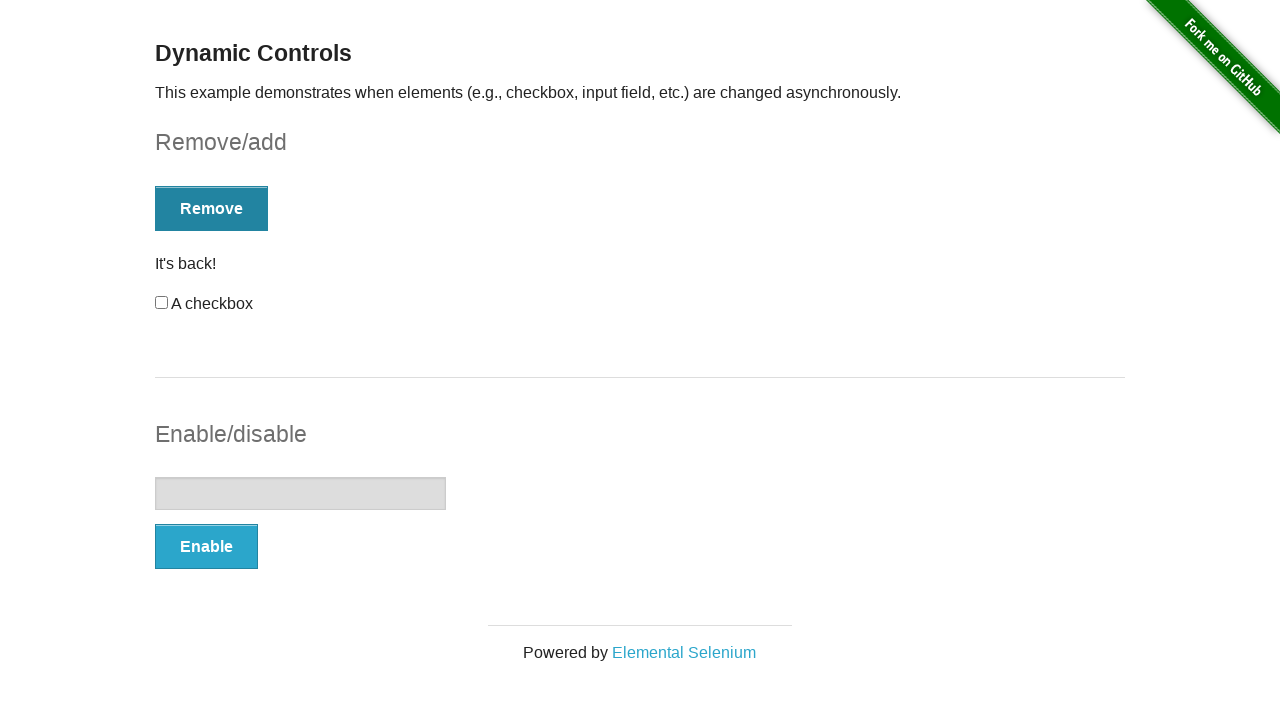